Navigates to the top rated real languages list and verifies Shakespeare does not appear in the list

Starting URL: http://www.99-bottles-of-beer.net/

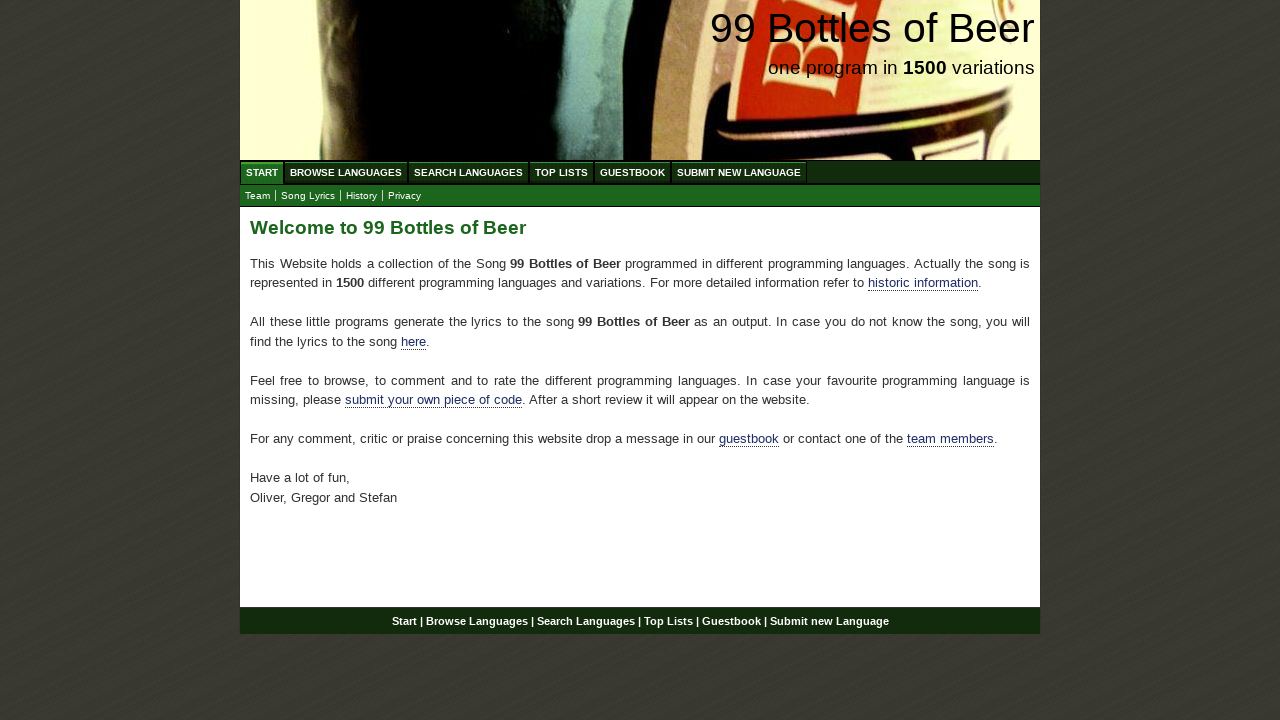

Clicked on Top Lists menu at (562, 172) on xpath=//a[@href='/toplist.html']
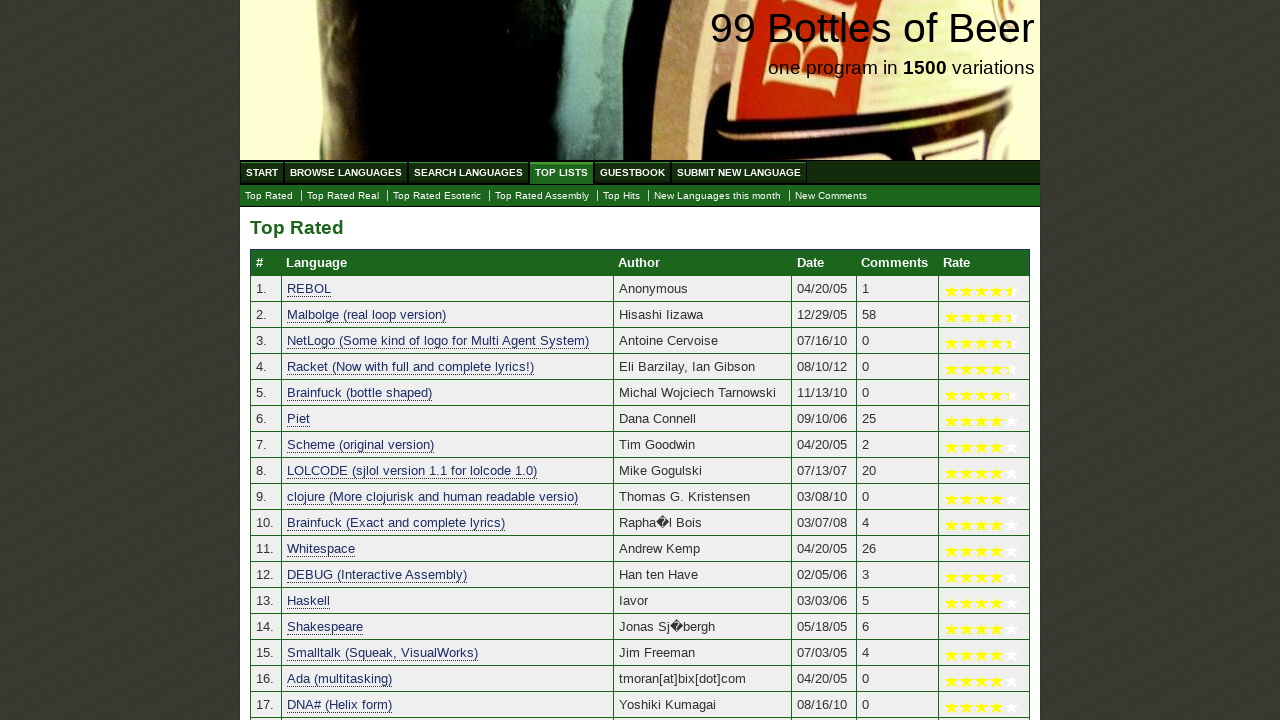

Clicked on Top Rated Real Languages link at (343, 196) on xpath=//a[@href='./toplist_real.html']
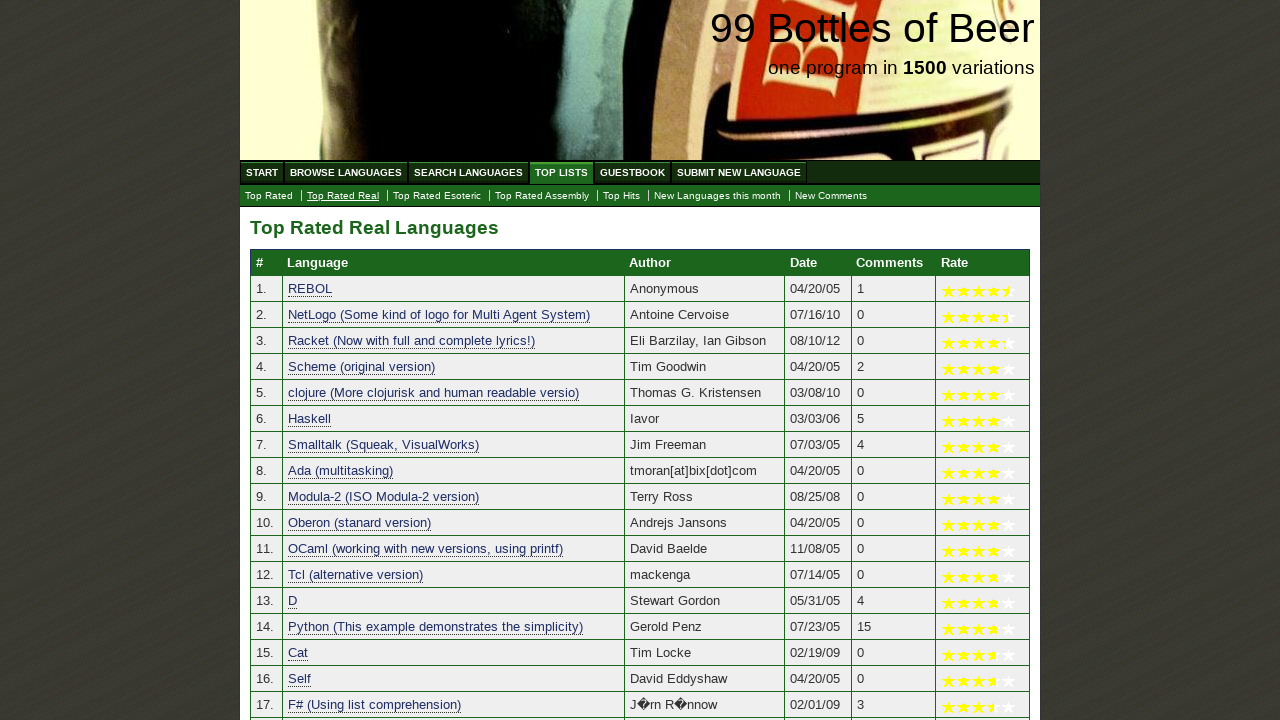

Top rated real languages list loaded
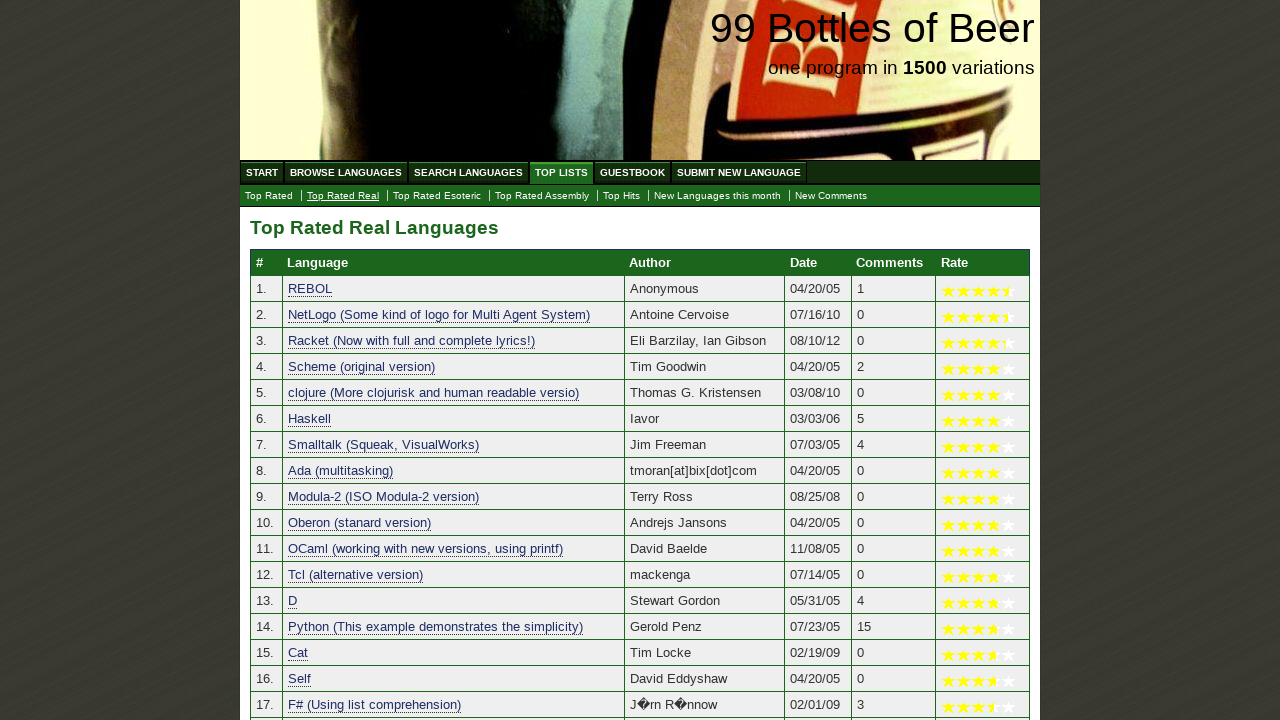

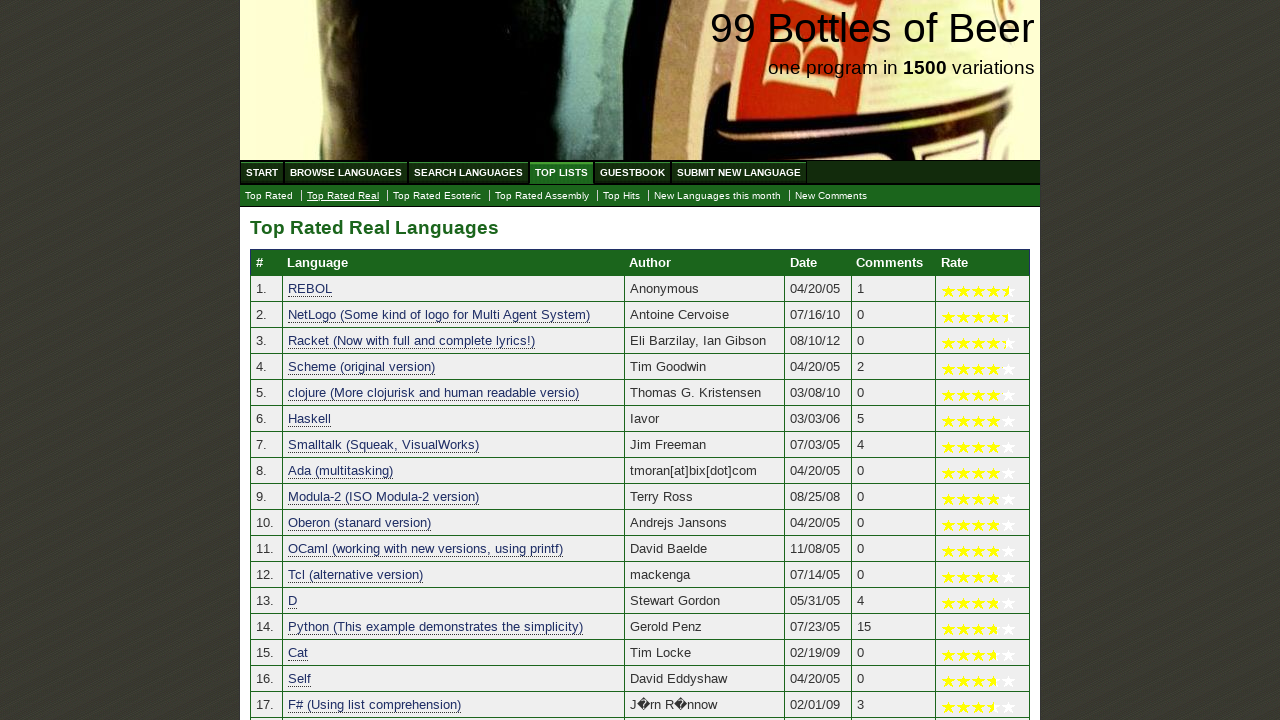